Tests the date picker functionality on RedBus website by clicking the date box and selecting a specific date from the calendar

Starting URL: https://www.redbus.com/

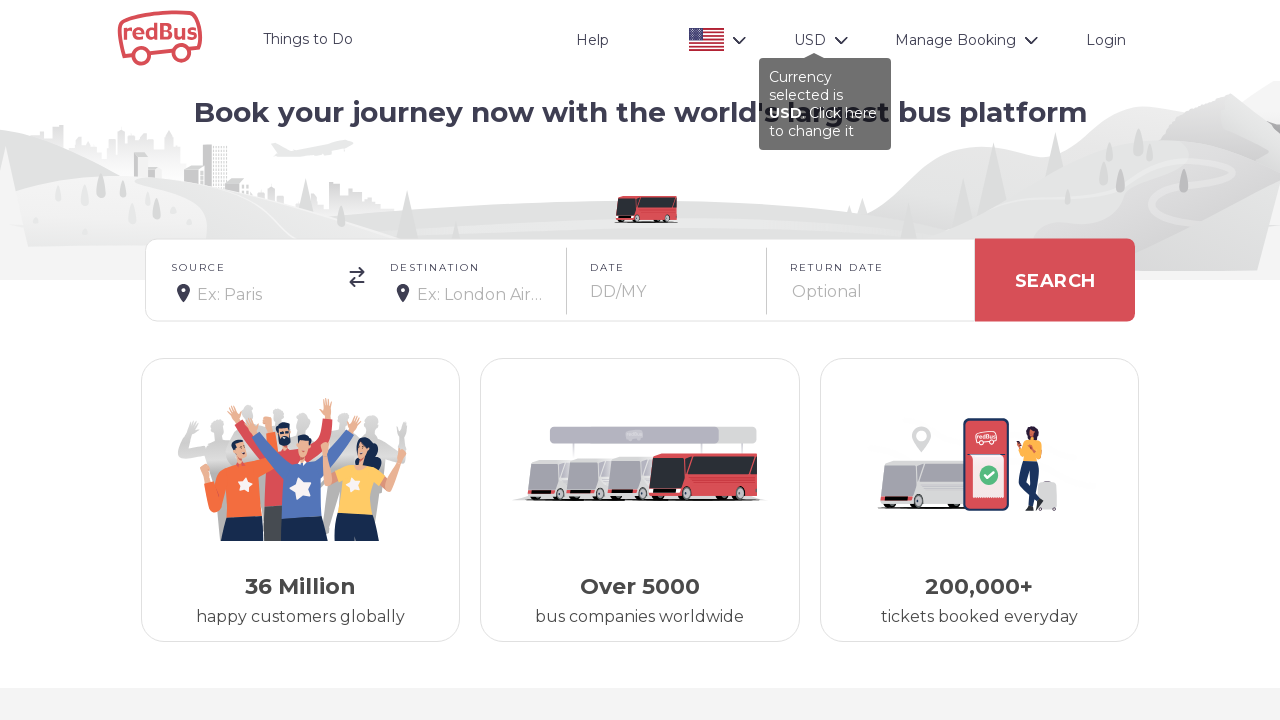

Clicked on the date box to open the calendar at (667, 280) on div#date-box
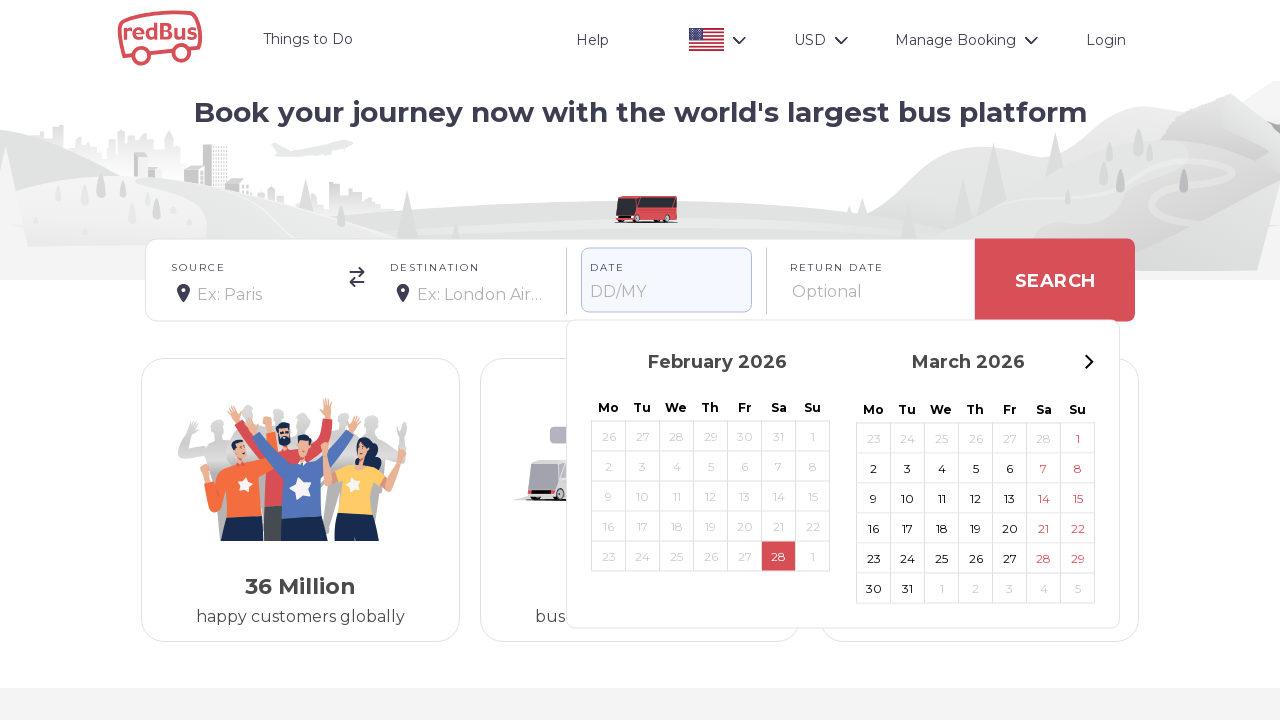

Waited 1 second for calendar to appear
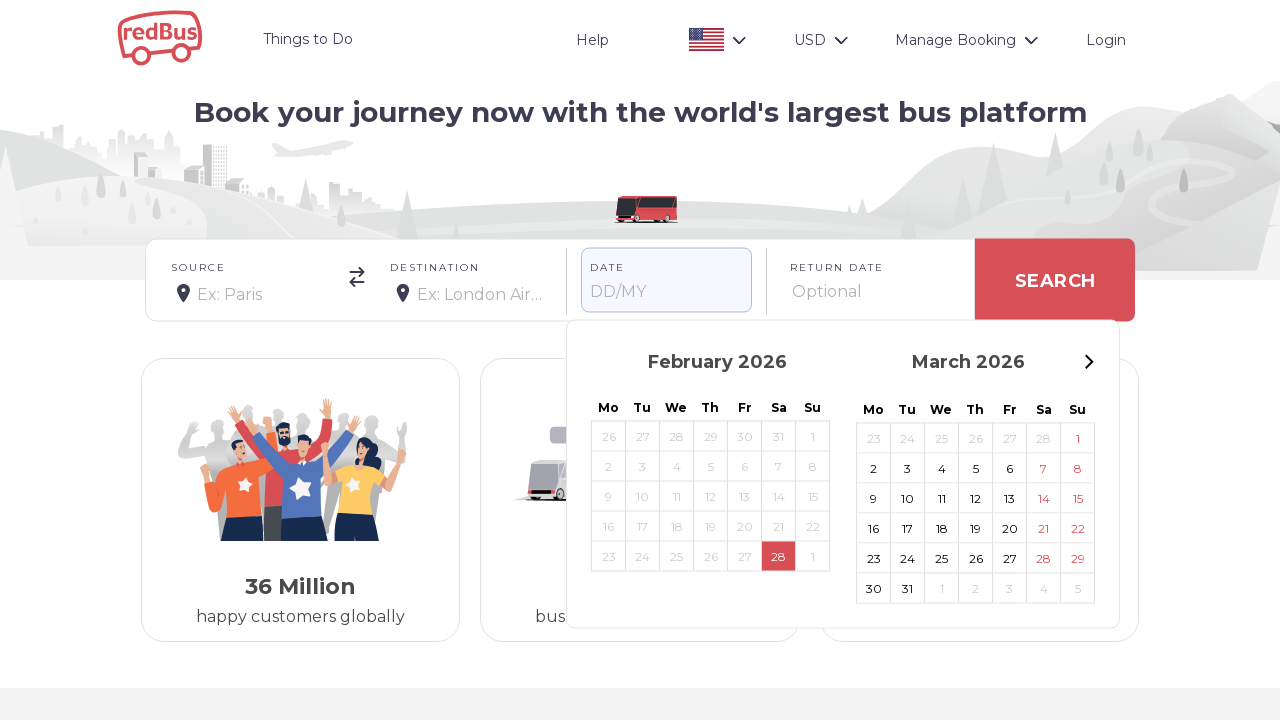

Selected the 26th date from the calendar at (608, 436) on //div[contains(@class, 'DatePicker')]//span[text()='26']
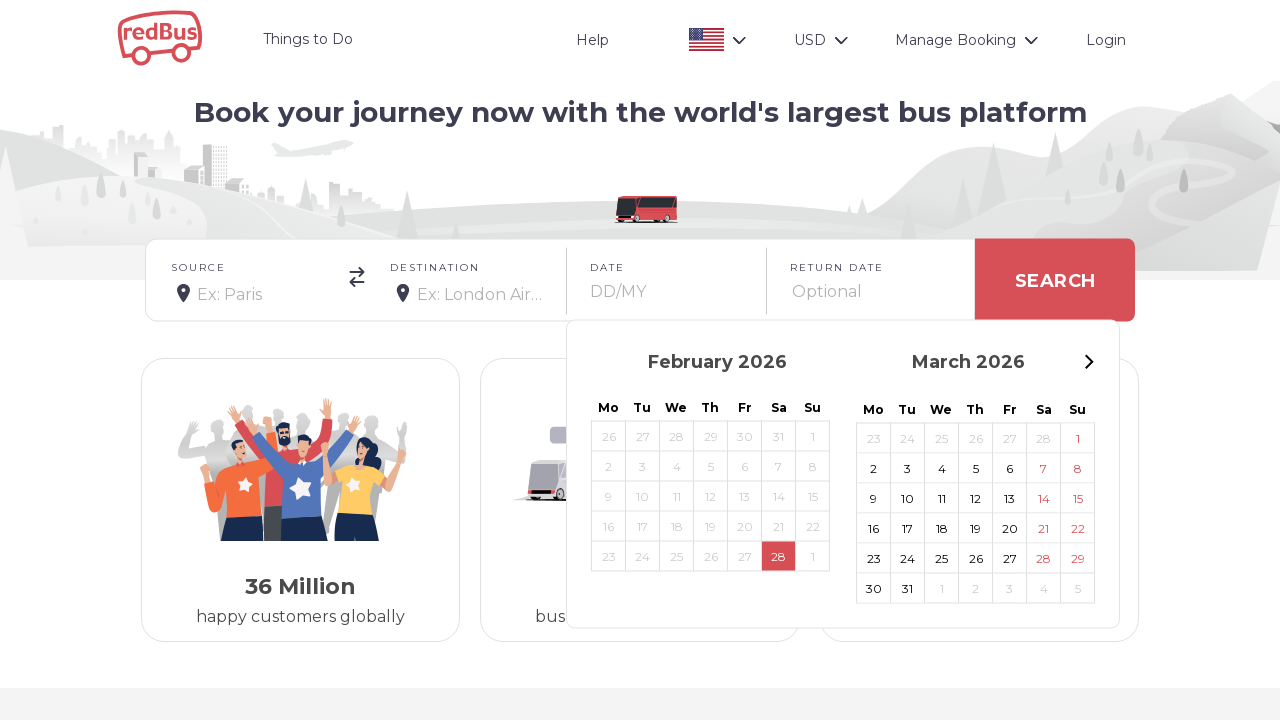

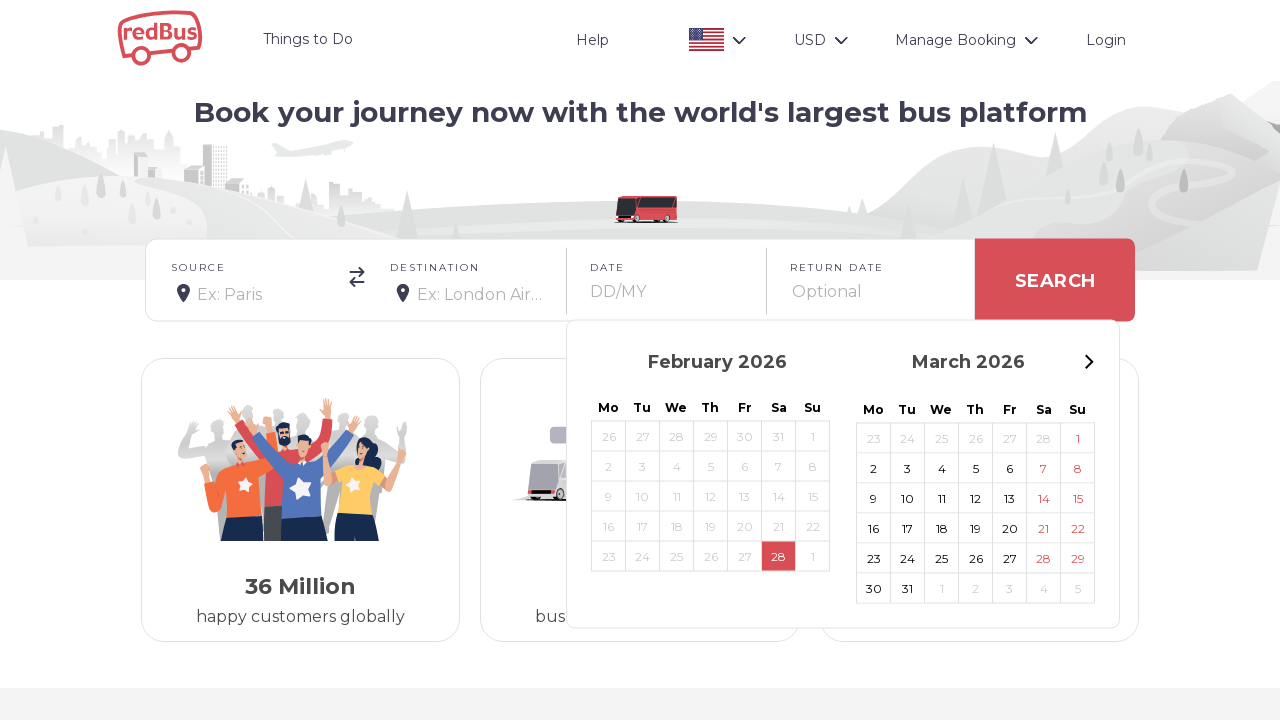